Navigates to the CRTA website and verifies that the page title matches the expected value

Starting URL: https://crta.rs

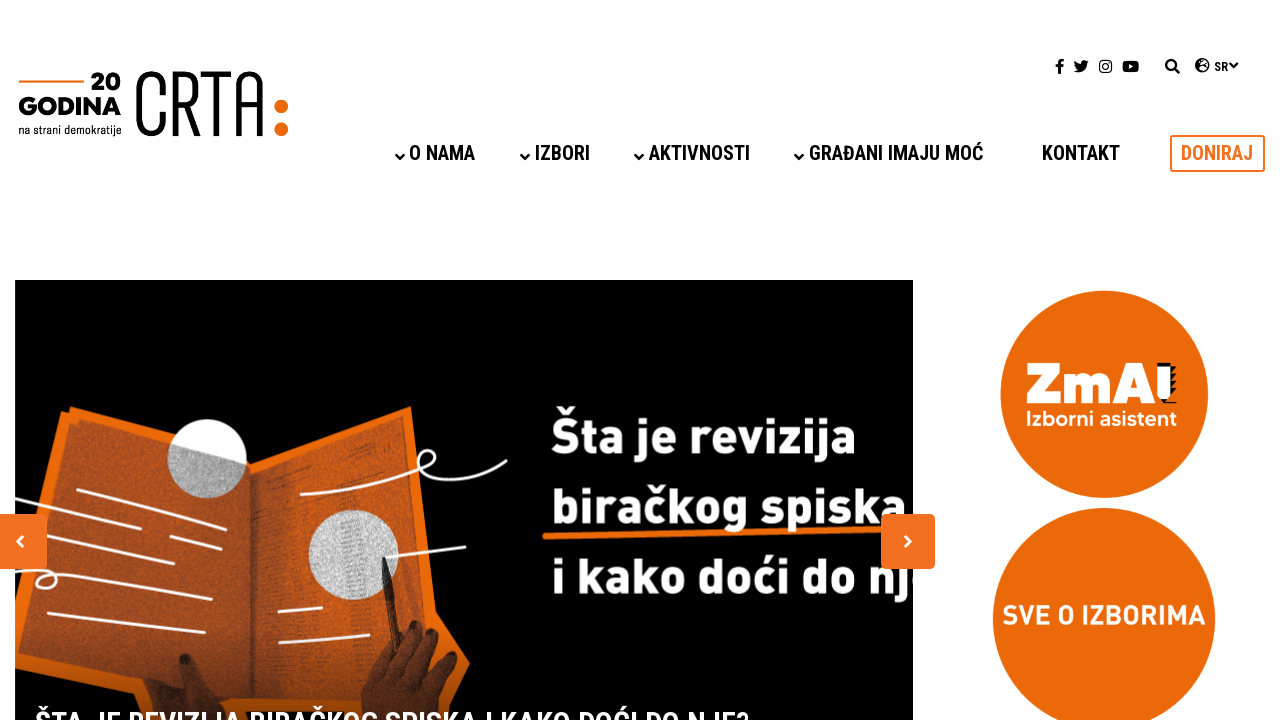

Navigated to CRTA website at https://crta.rs
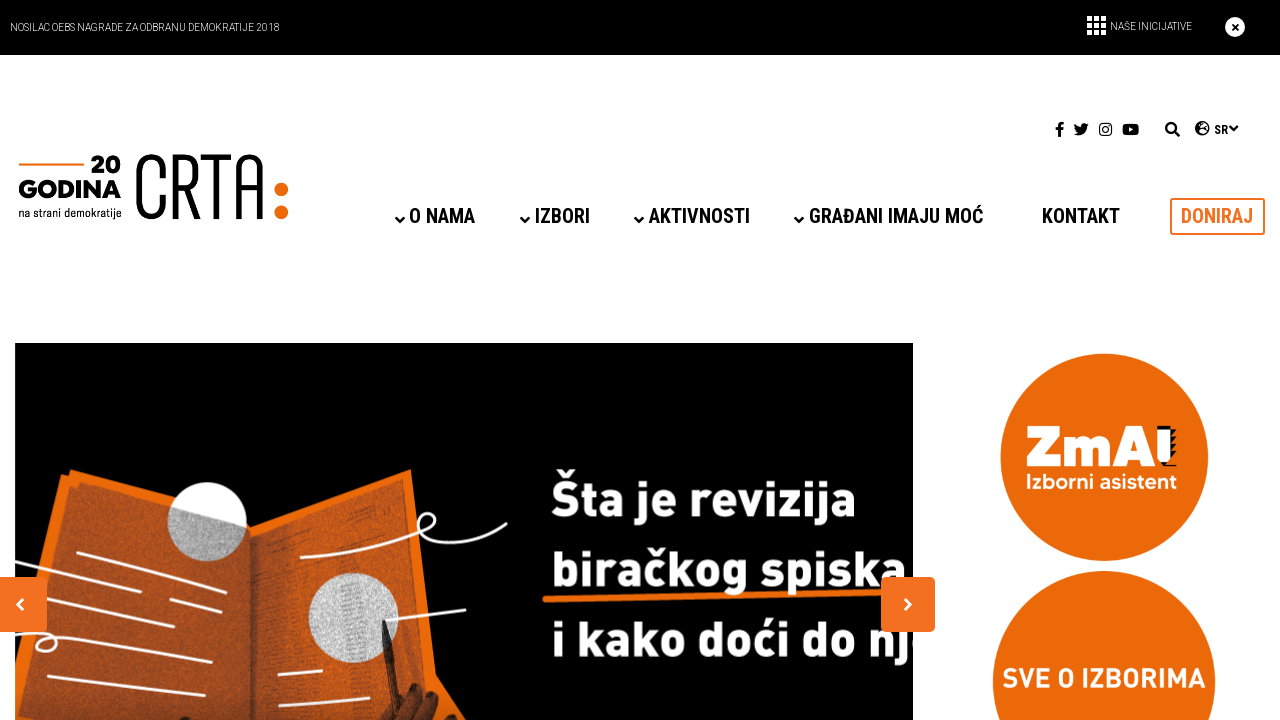

Verified page title matches expected value 'CRTA :Home - CRTA'
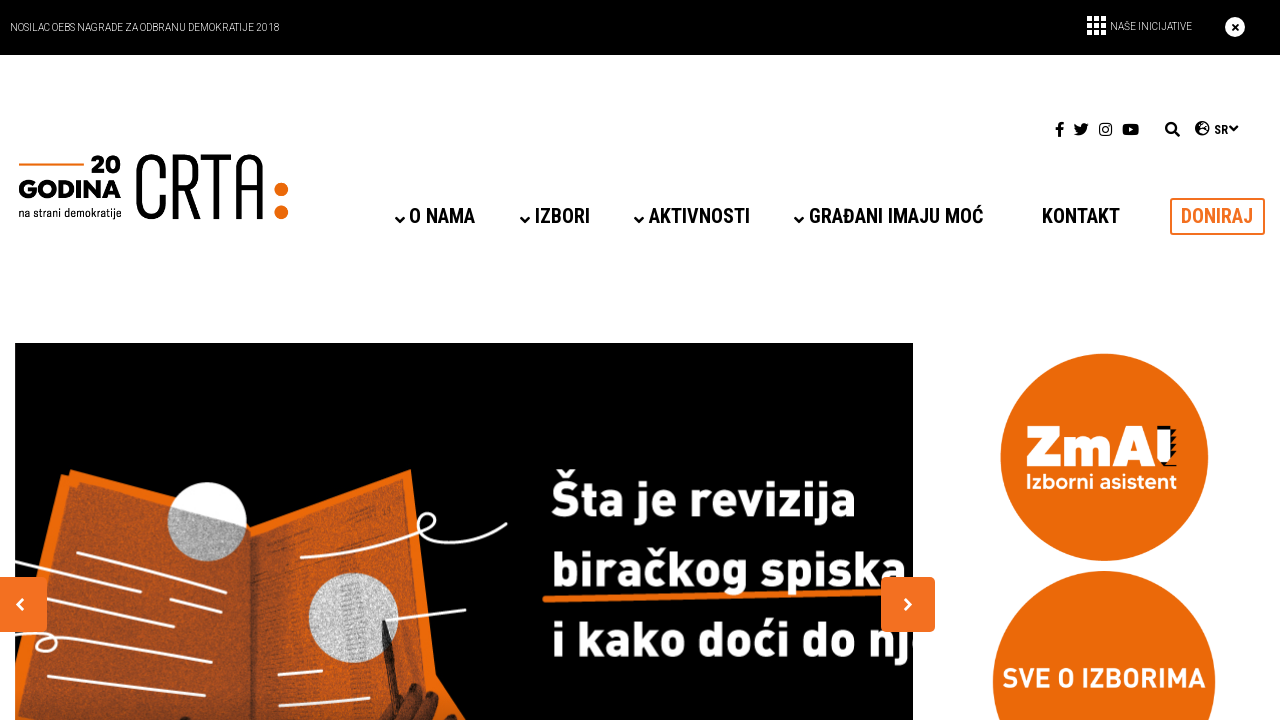

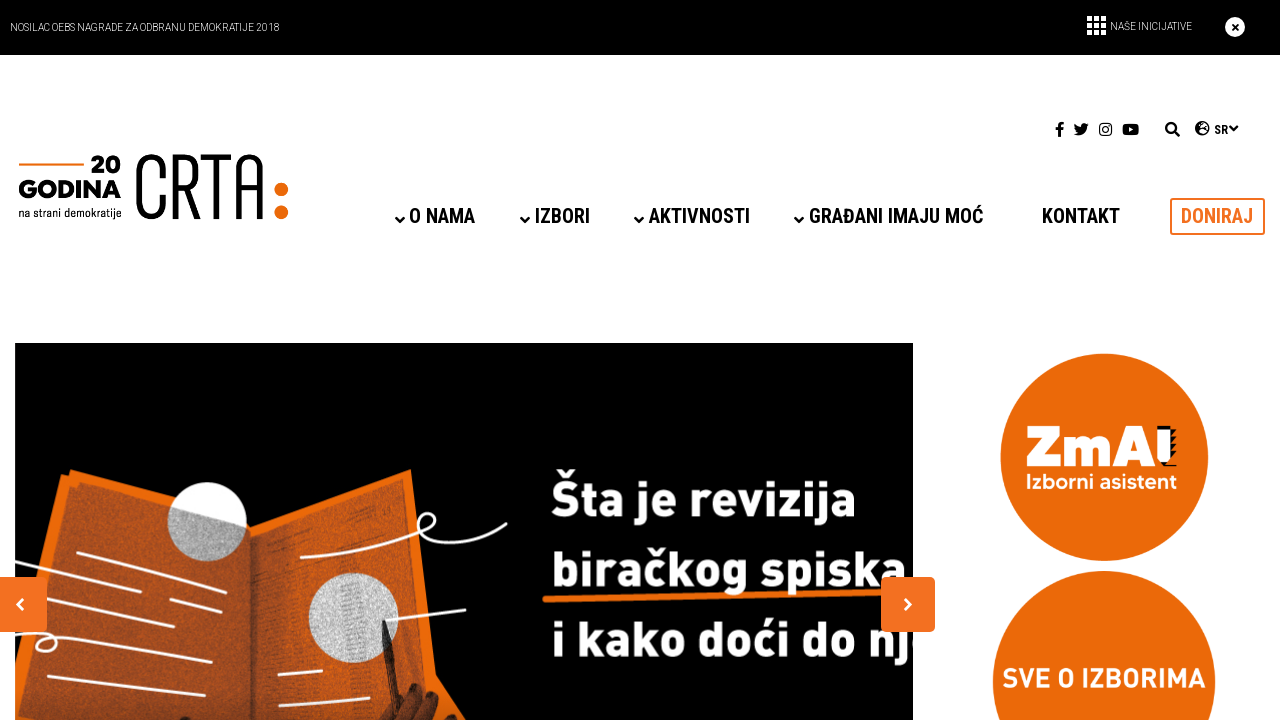